Clicks the Home button in the menu and verifies navigation to the main academy page

Starting URL: https://rahulshettyacademy.com/AutomationPractice/

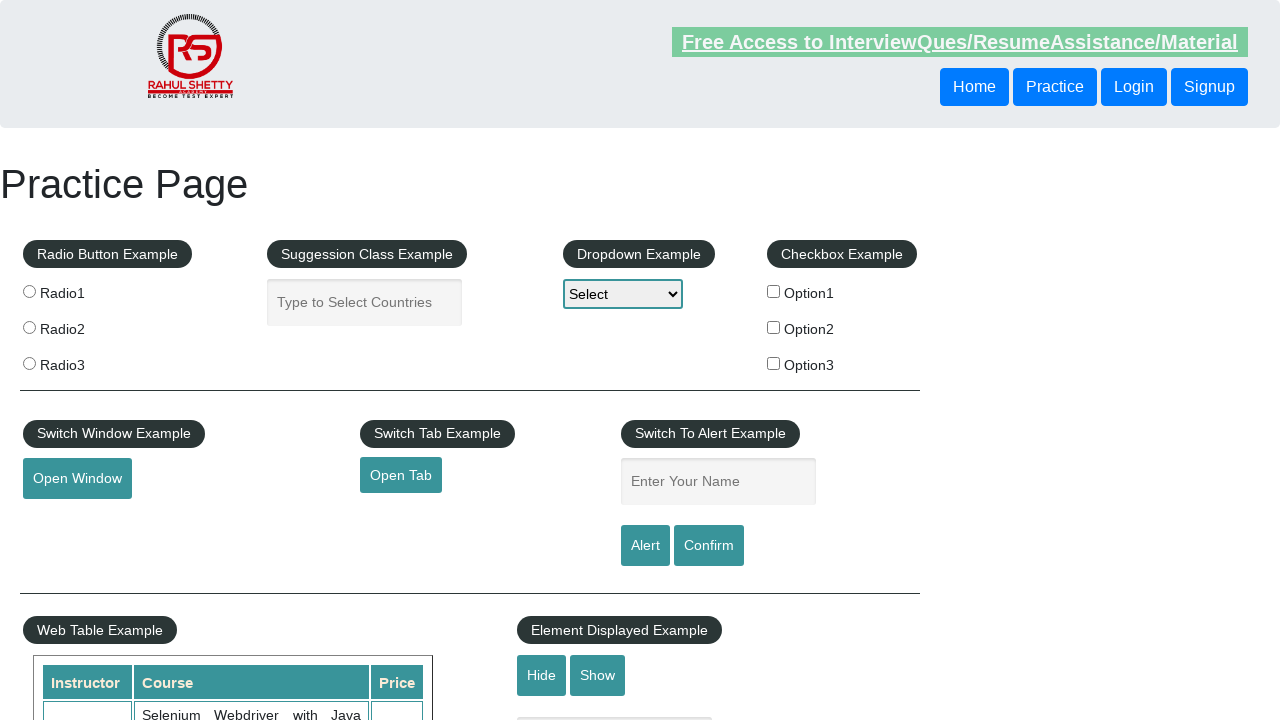

Clicked Home button in the menu at (974, 87) on body > header > div > a > button
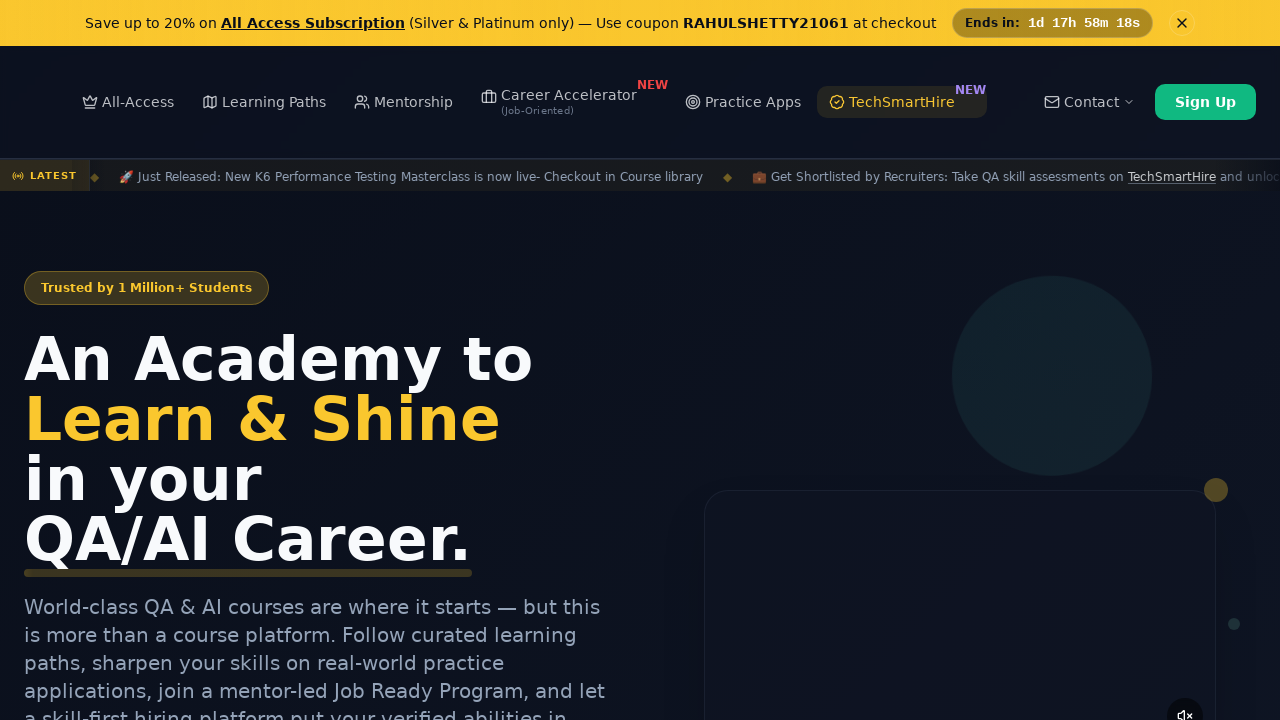

Page loaded after Home button click, verified navigation to main academy page
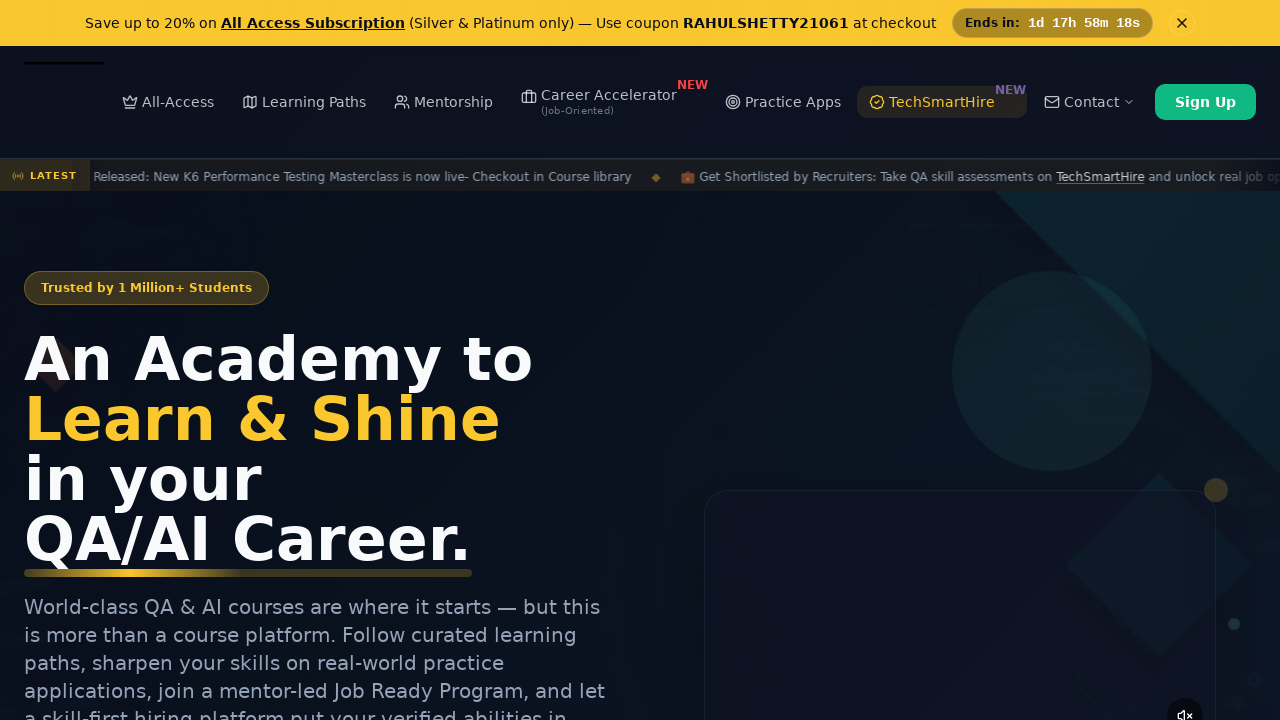

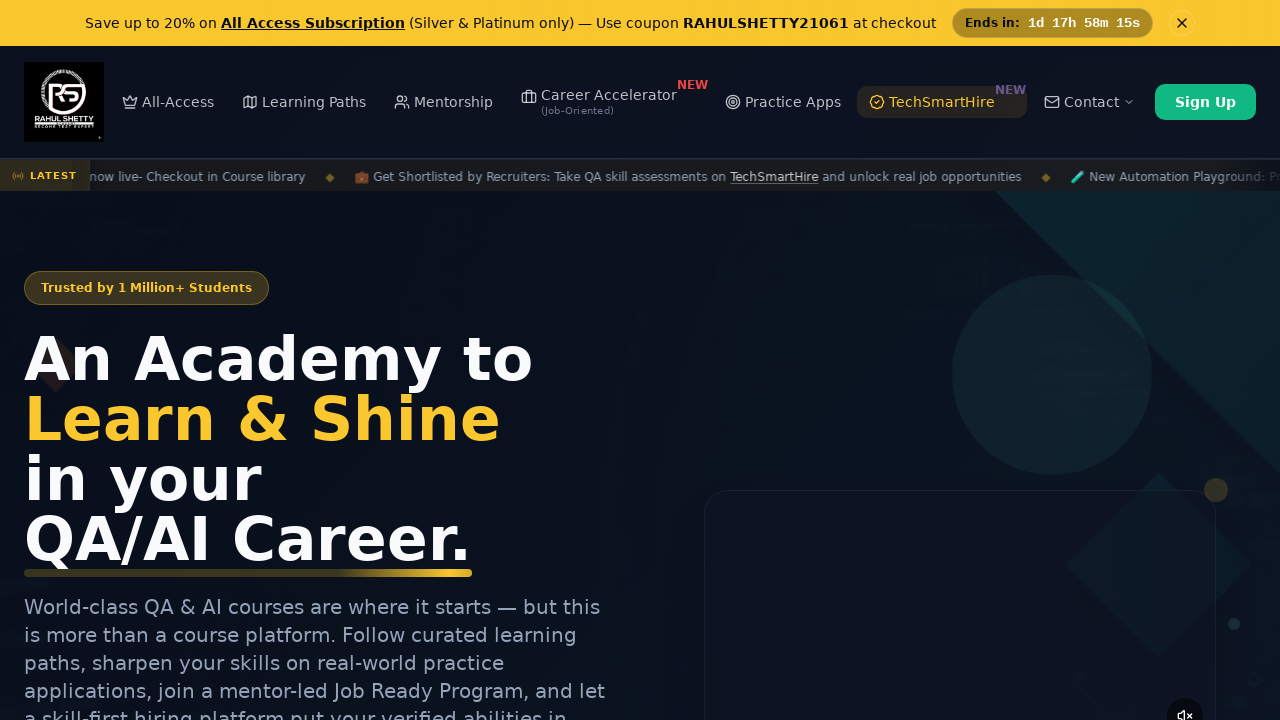